Tests window handling by clicking a link that opens a new window, switching between windows, verifying elements in each window, clicking the logo in the second window, switching back to the first window, and verifying the Run button text.

Starting URL: http://www.w3schools.com/tags/tryit.asp?filename=tryhtml_link_target

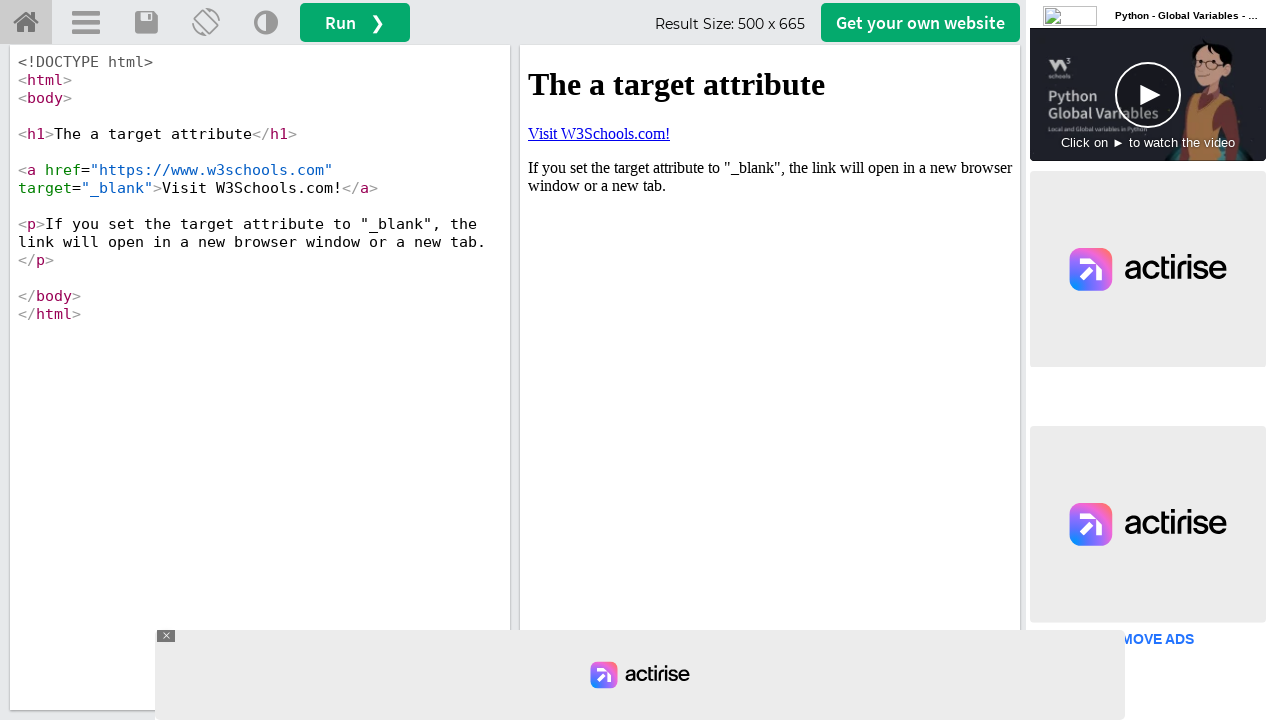

Stored initial page reference
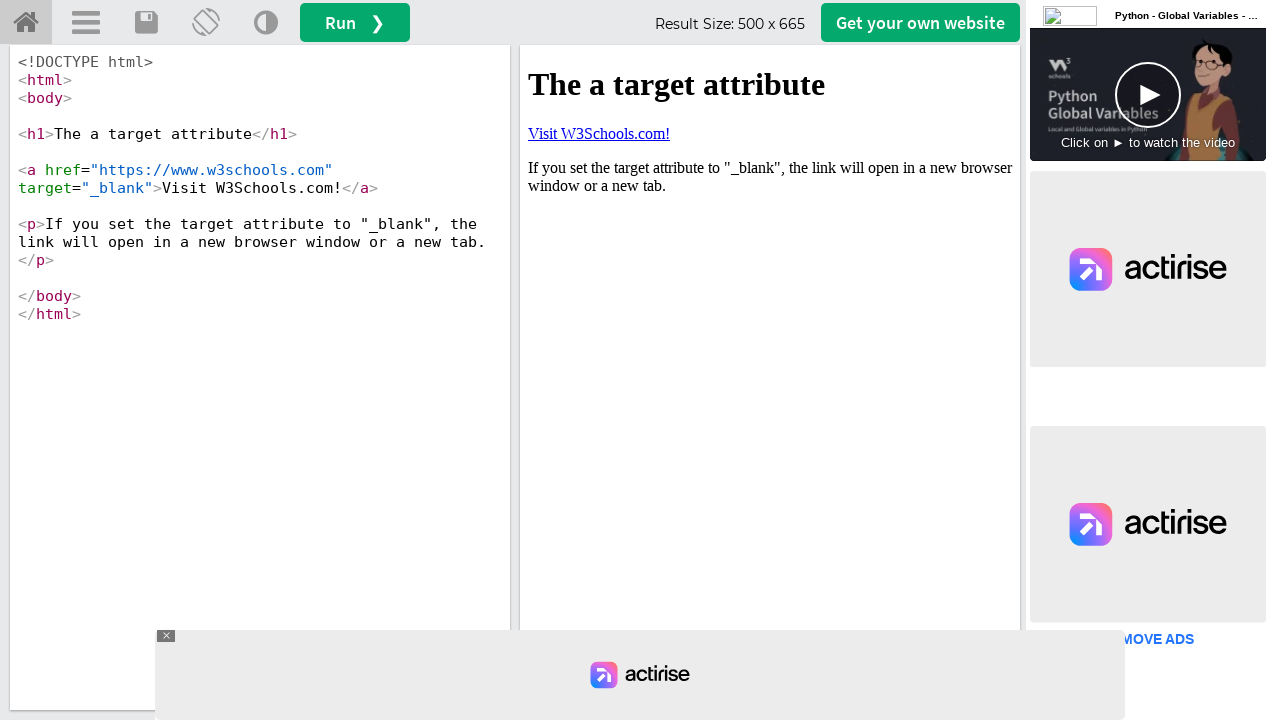

Located iframe containing the link
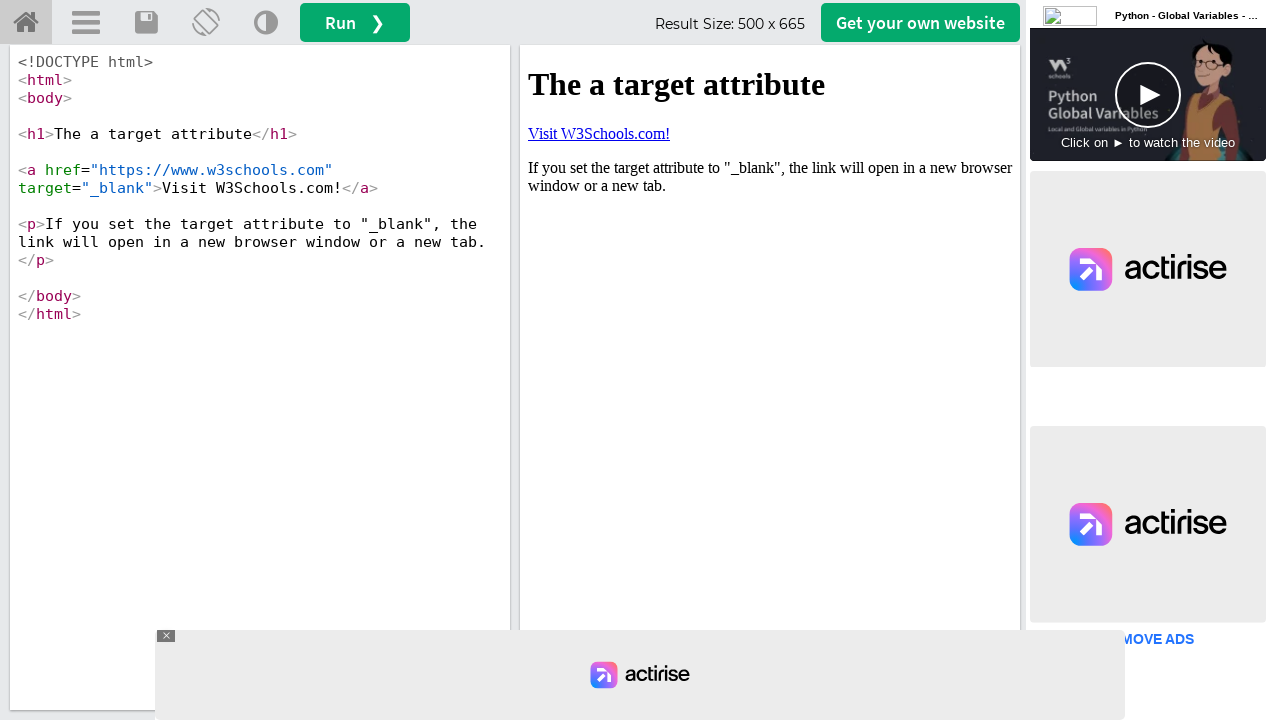

Clicked 'Visit W3Schools.com!' link in iframe, new window opened at (599, 133) on xpath=//iframe >> nth=0 >> internal:control=enter-frame >> body a
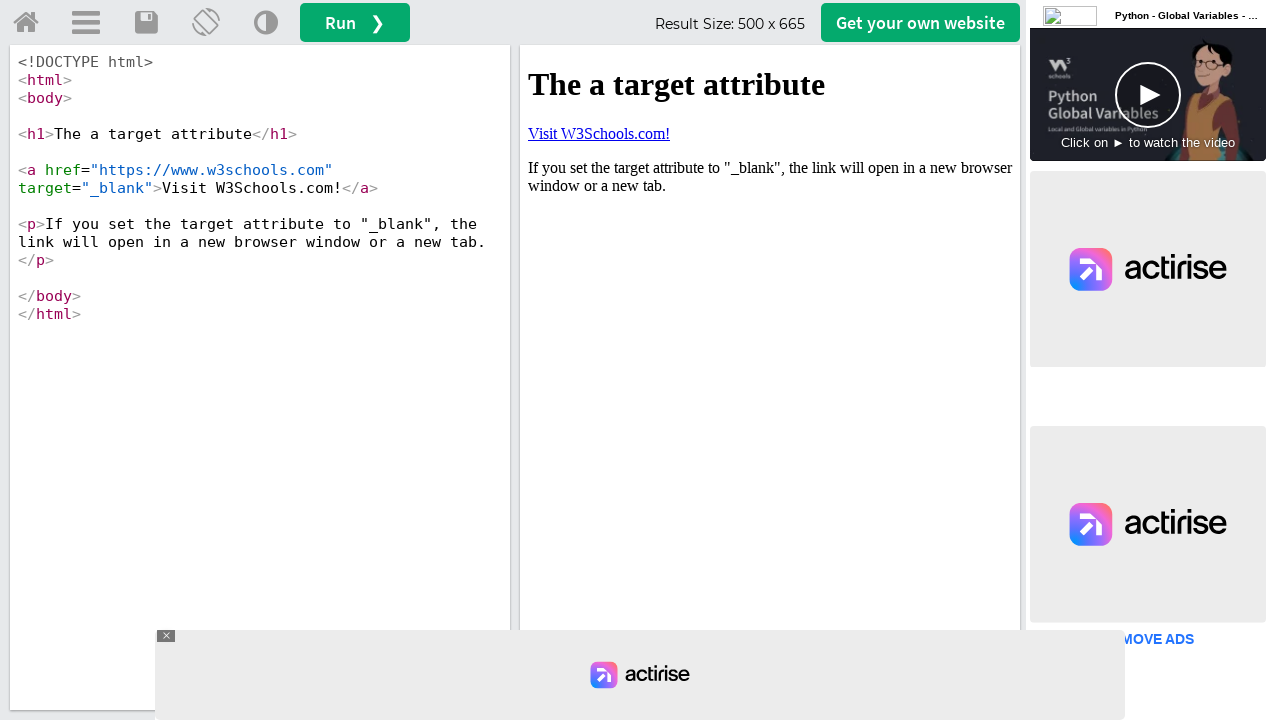

Obtained new page object from opened window
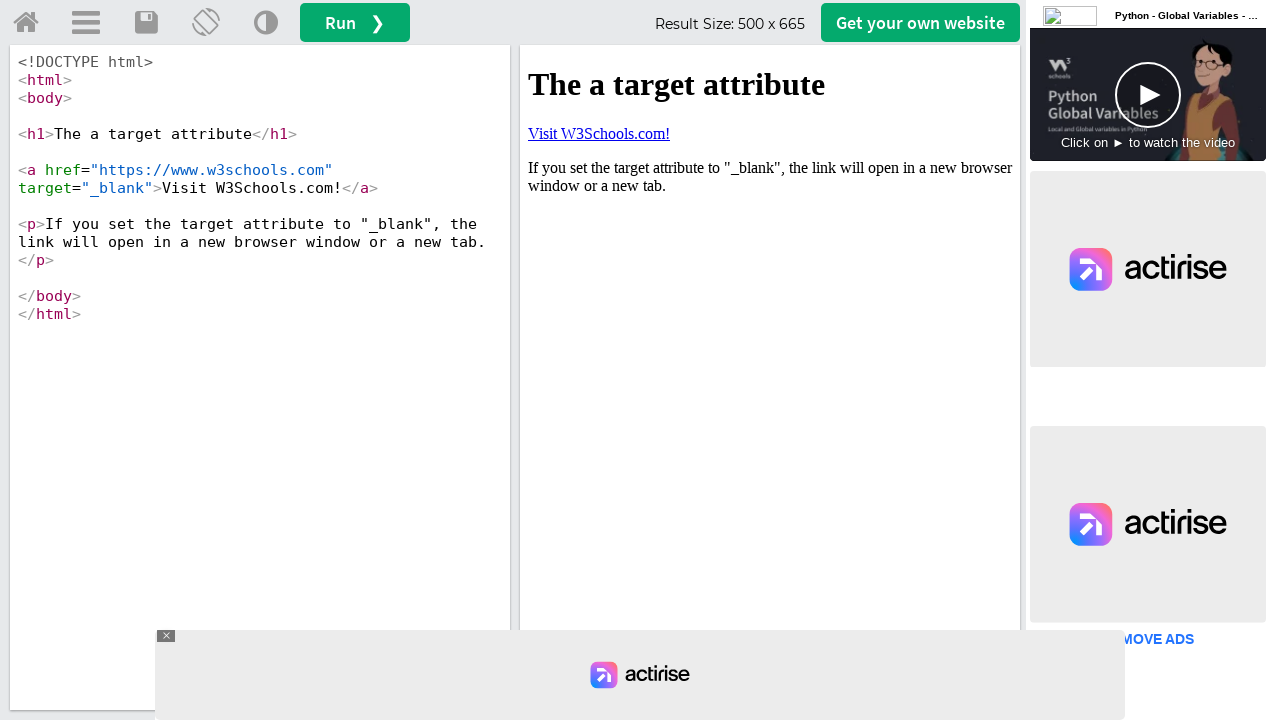

New window loaded successfully
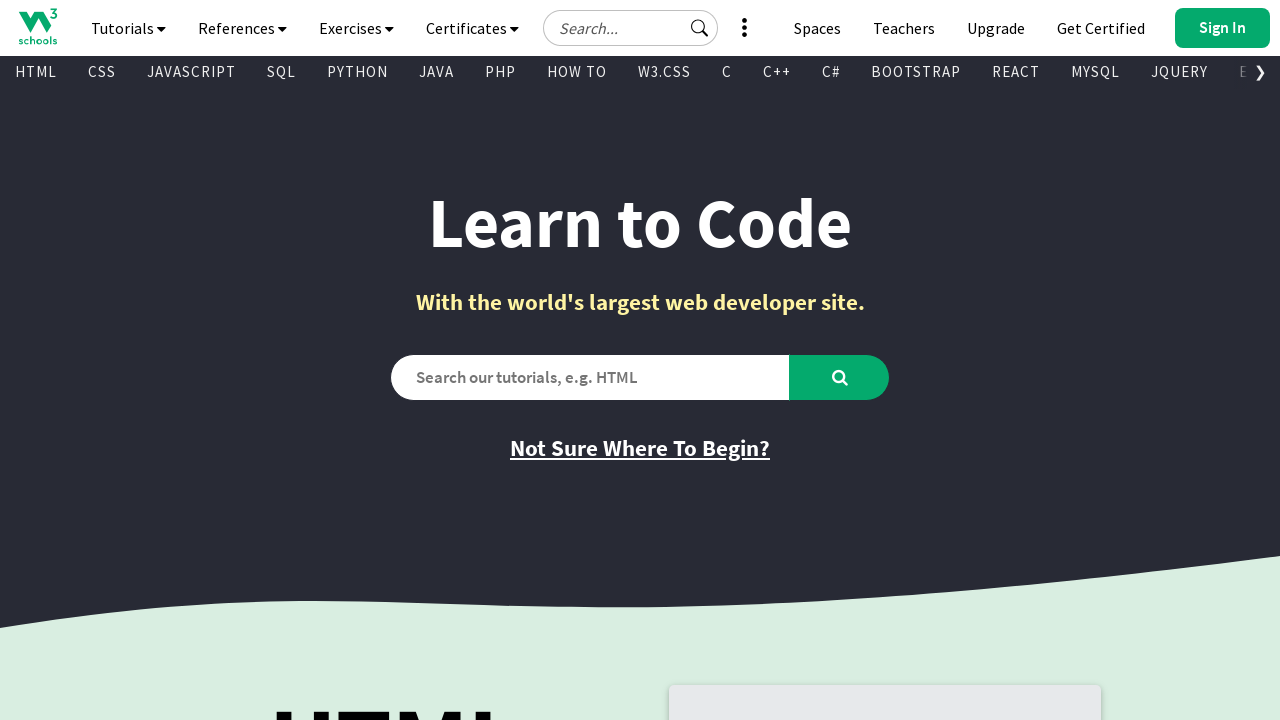

Clicked Home logo in second window at (38, 26) on a[title='Home']
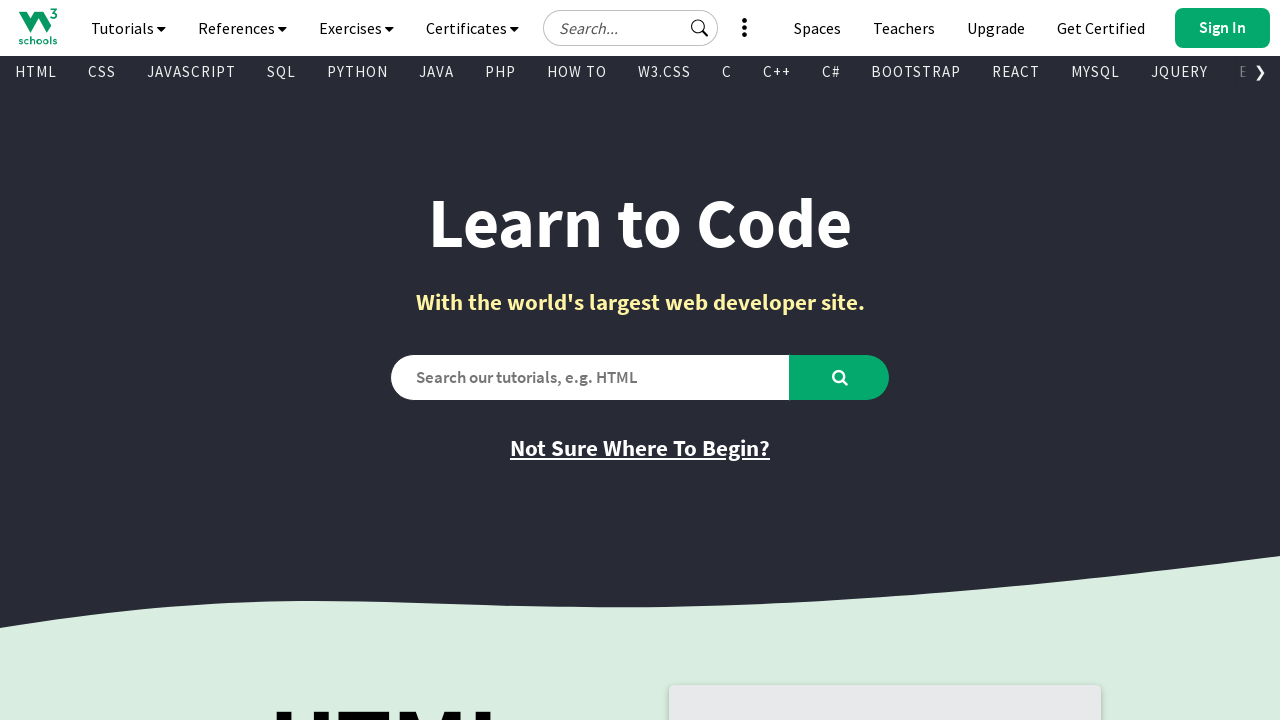

Switched back to original window
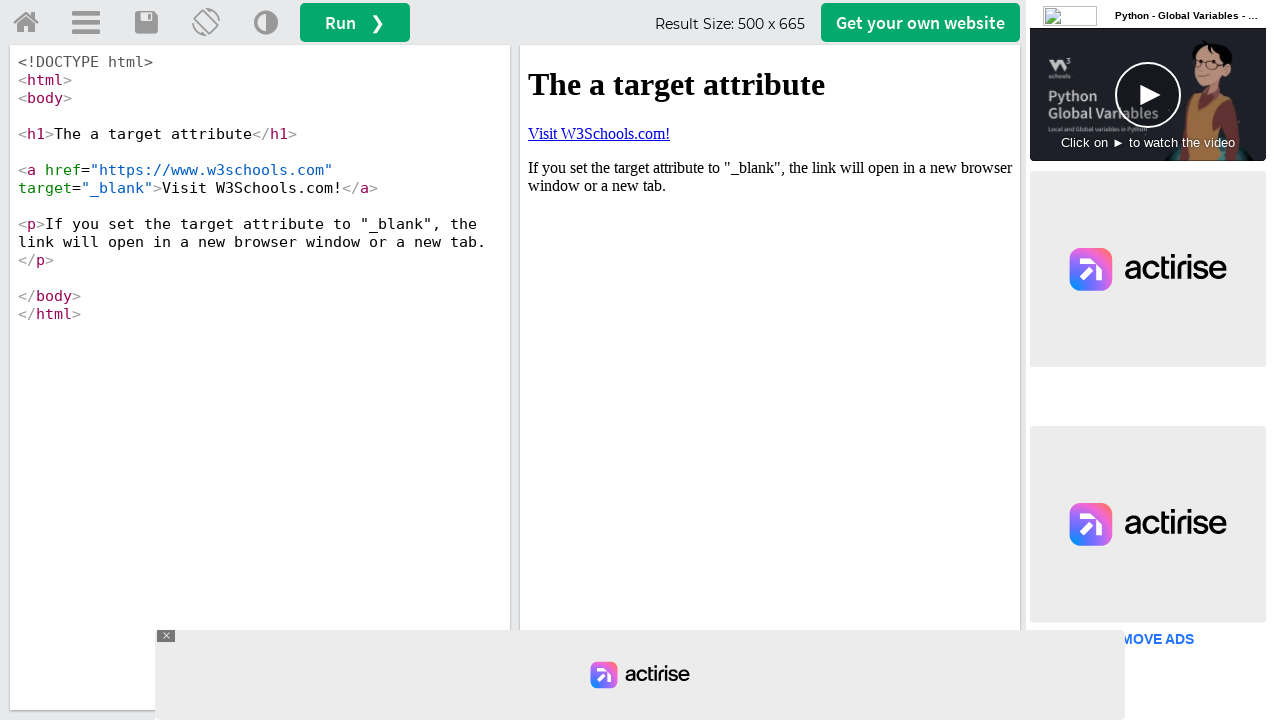

Clicked Run button at (355, 22) on button#runbtn
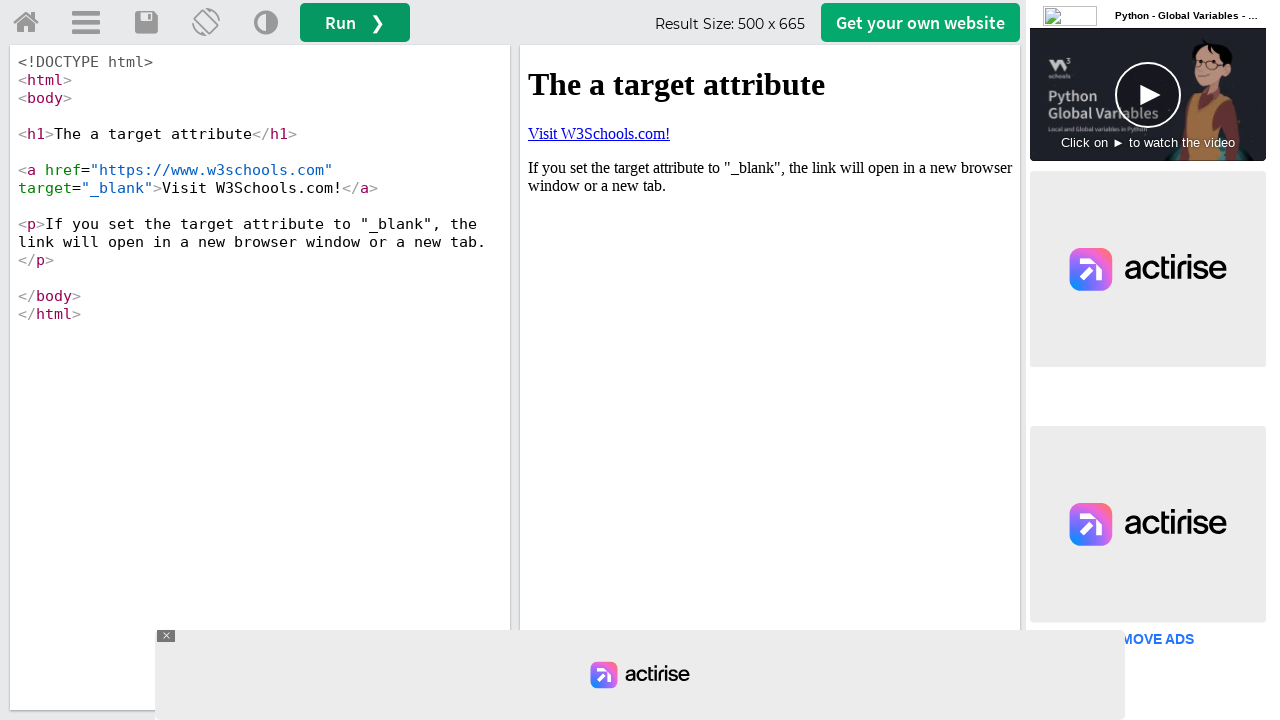

Retrieved Run button text content
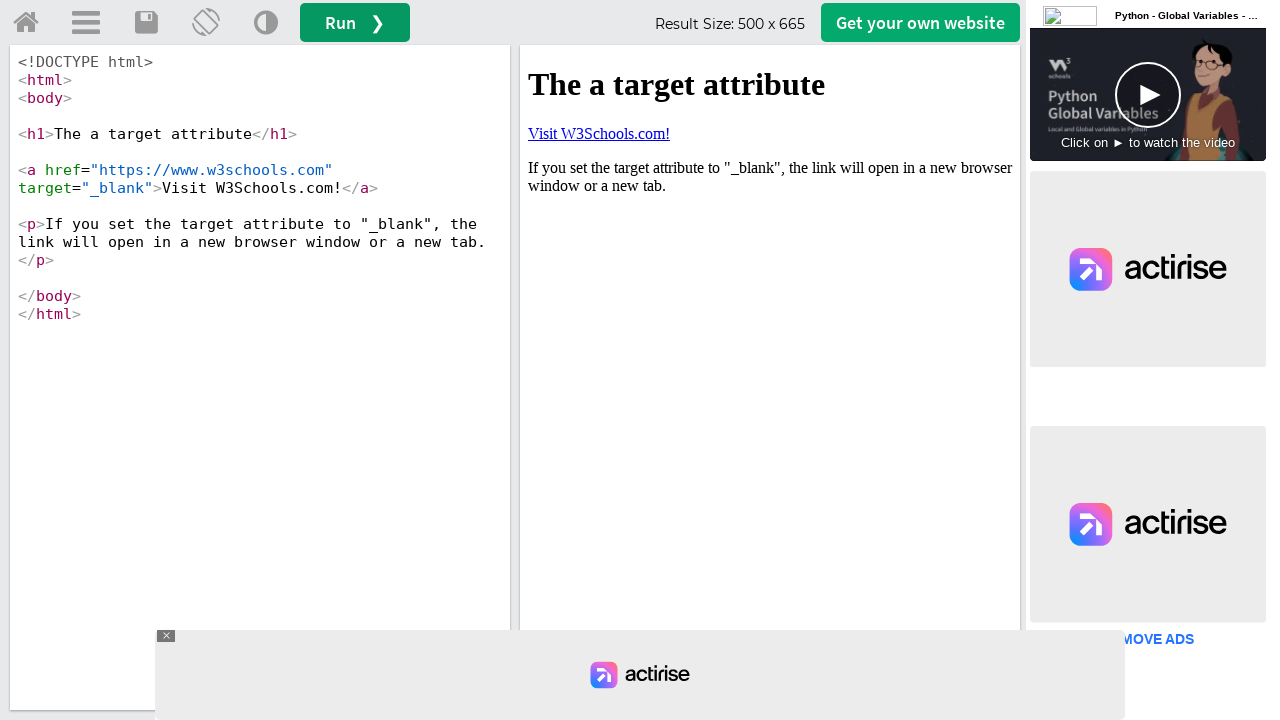

Verified Run button text contains 'Run': 'Run ❯'
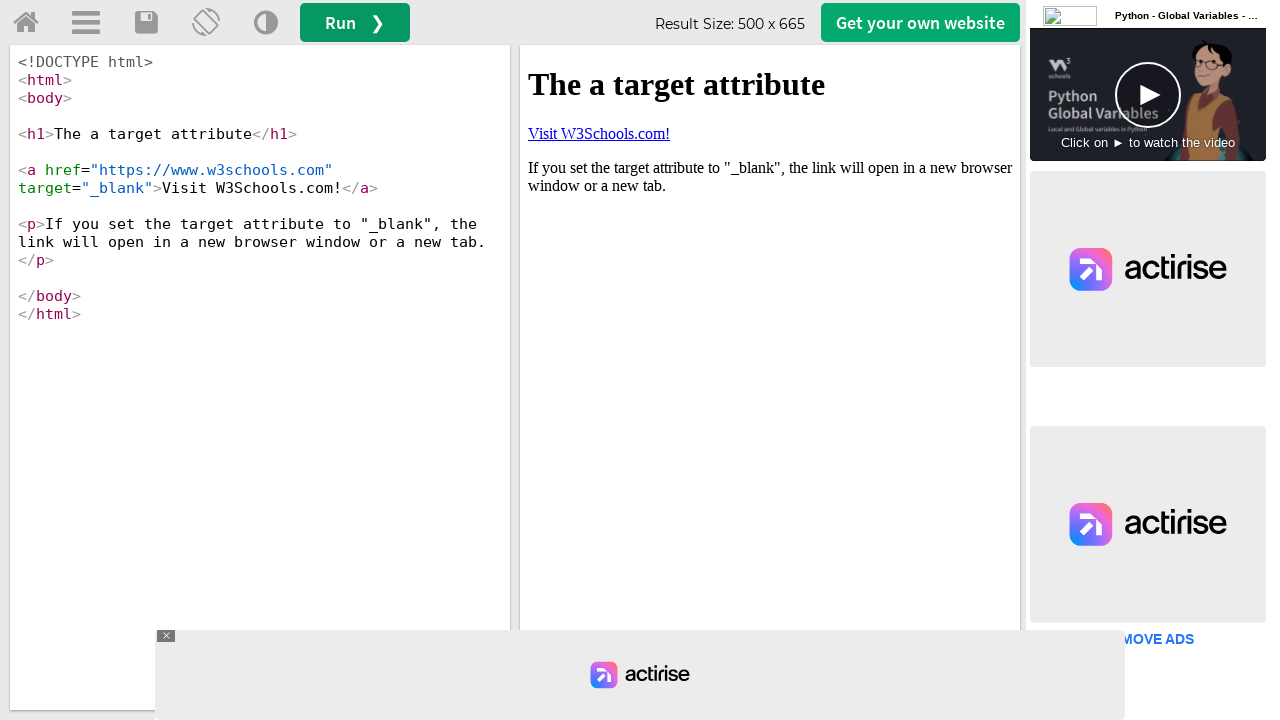

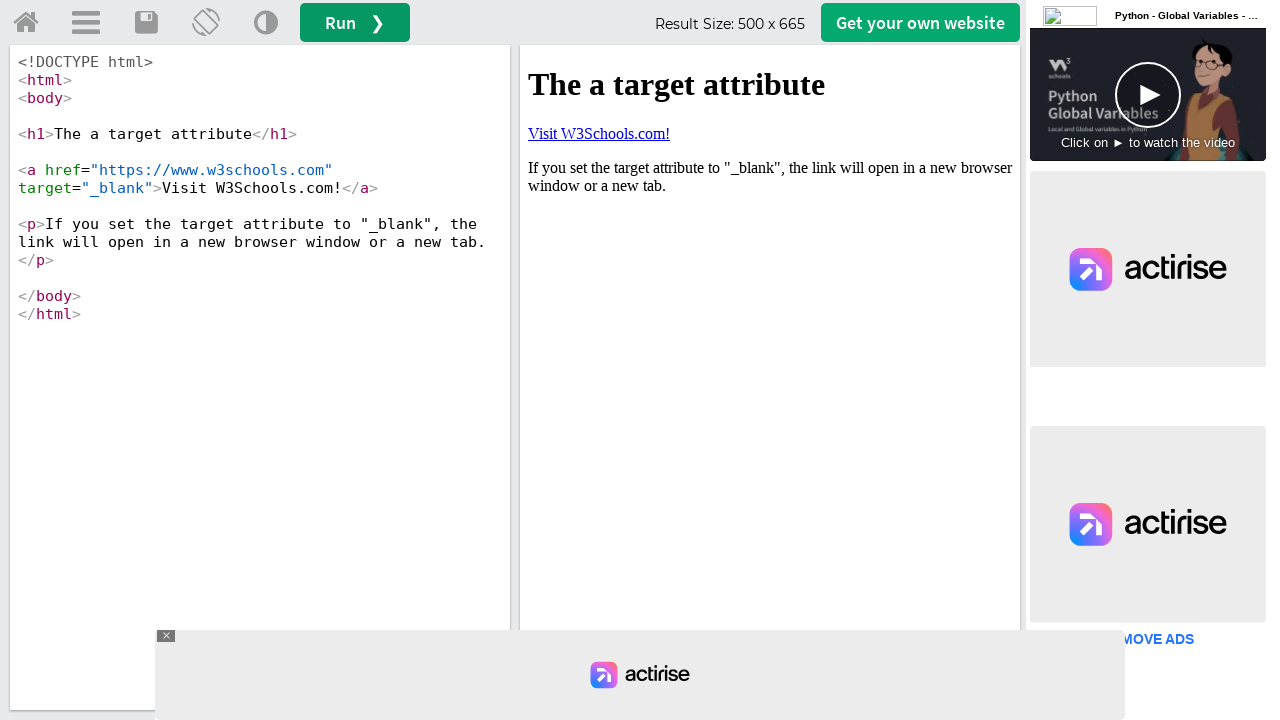